Tests user registration form by filling out personal information fields including name, email, phone, and password

Starting URL: https://ecommerce-playground.lambdatest.io/index.php?route=account/register

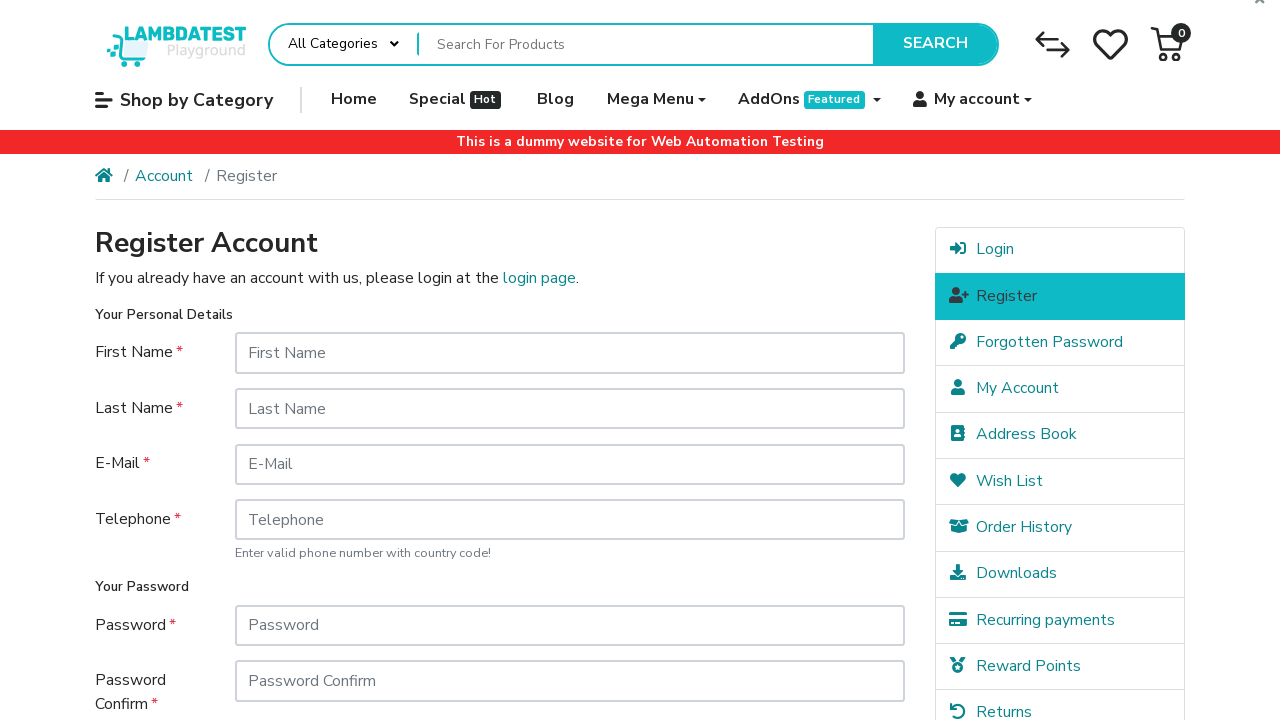

Filled first name field with 'Maria' on #input-firstname
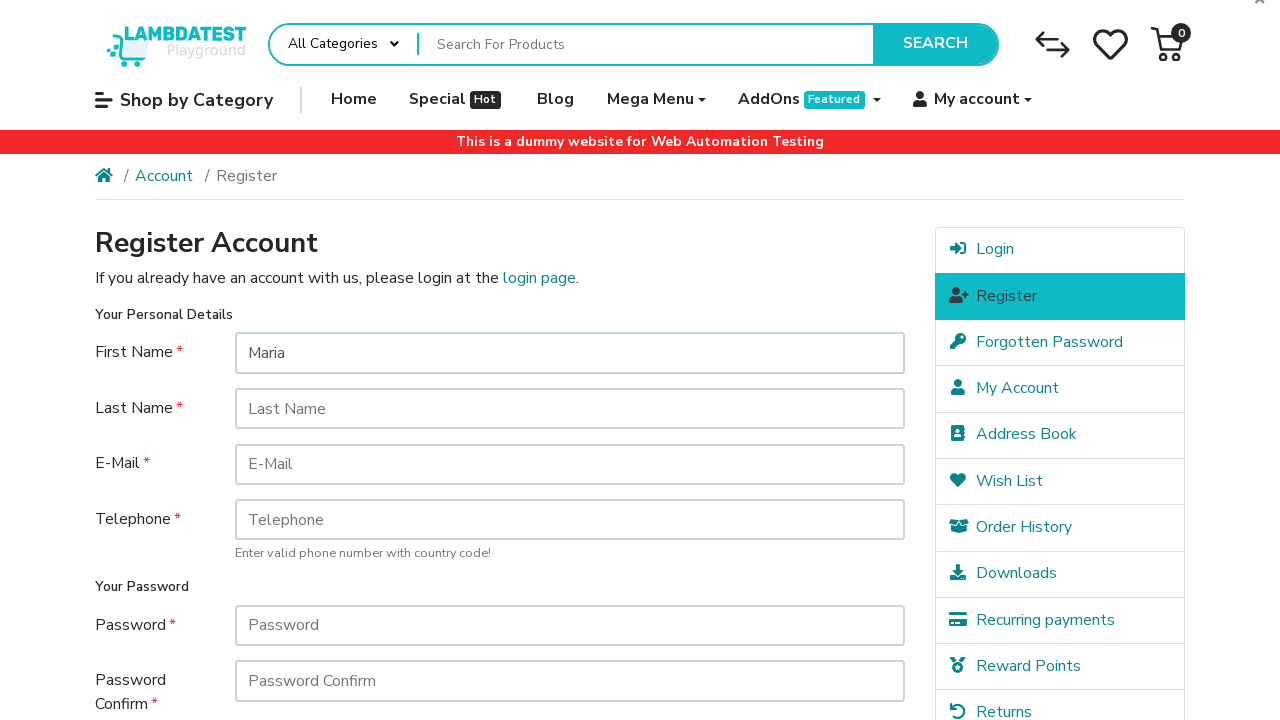

Filled last name field with 'Rodriguez' on #input-lastname
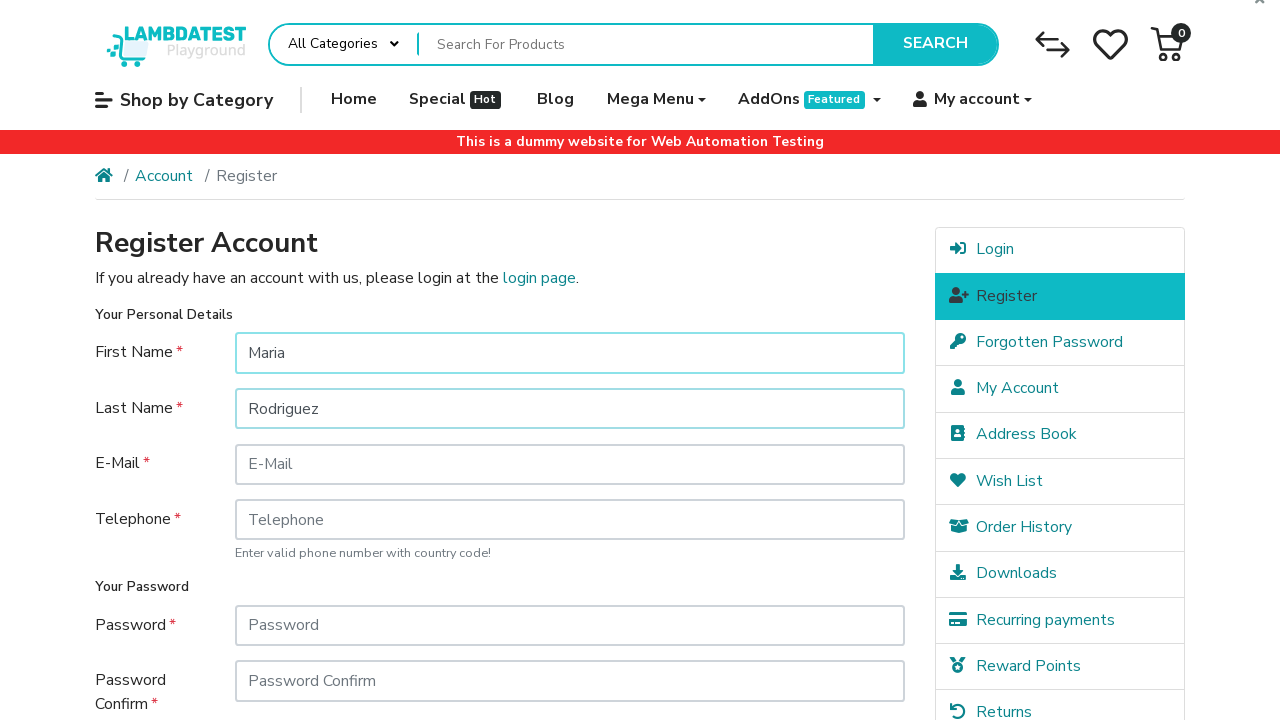

Filled email field with 'testuser847@example.com' on #input-email
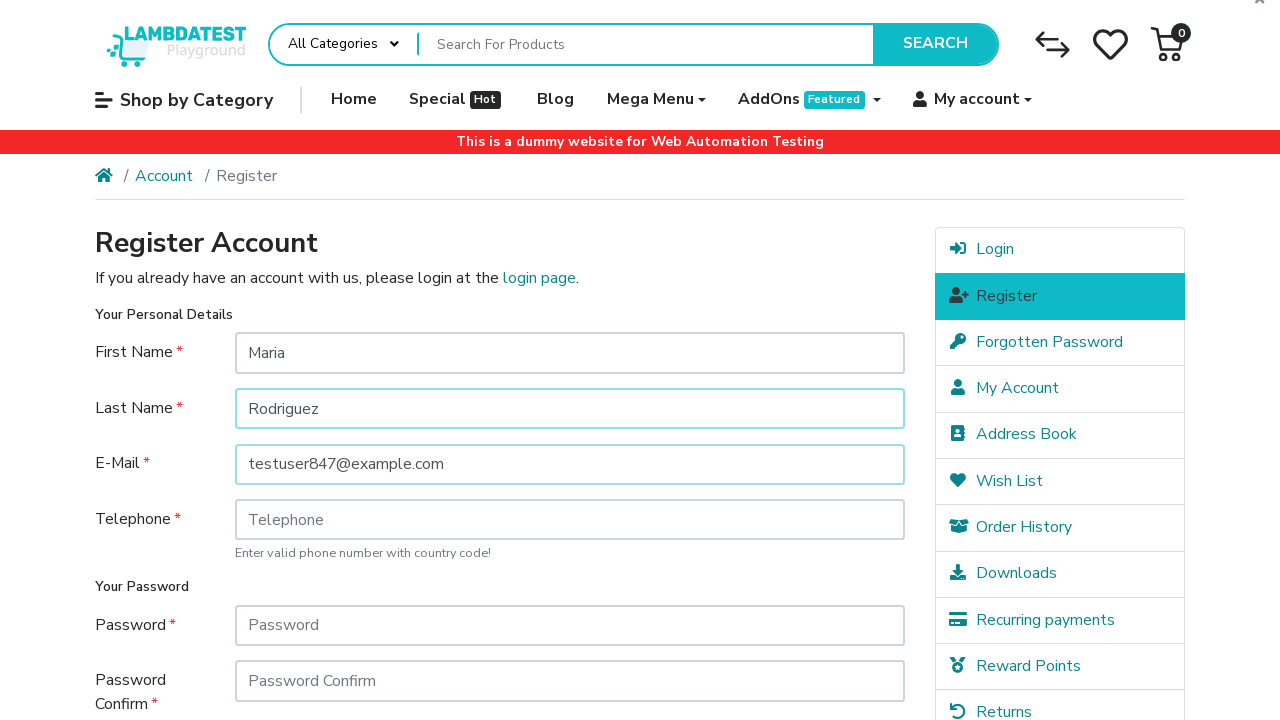

Filled telephone field with '+14155552398' on #input-telephone
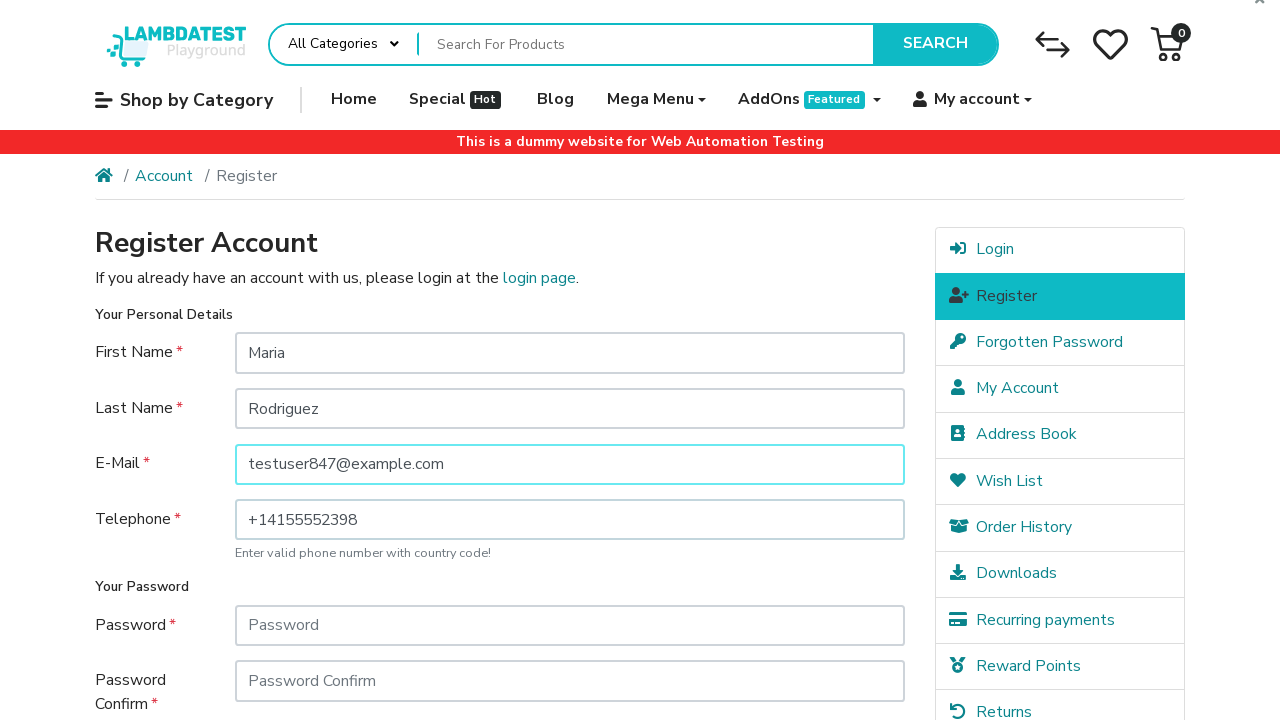

Filled password field with 'SecurePass2024!' on #input-password
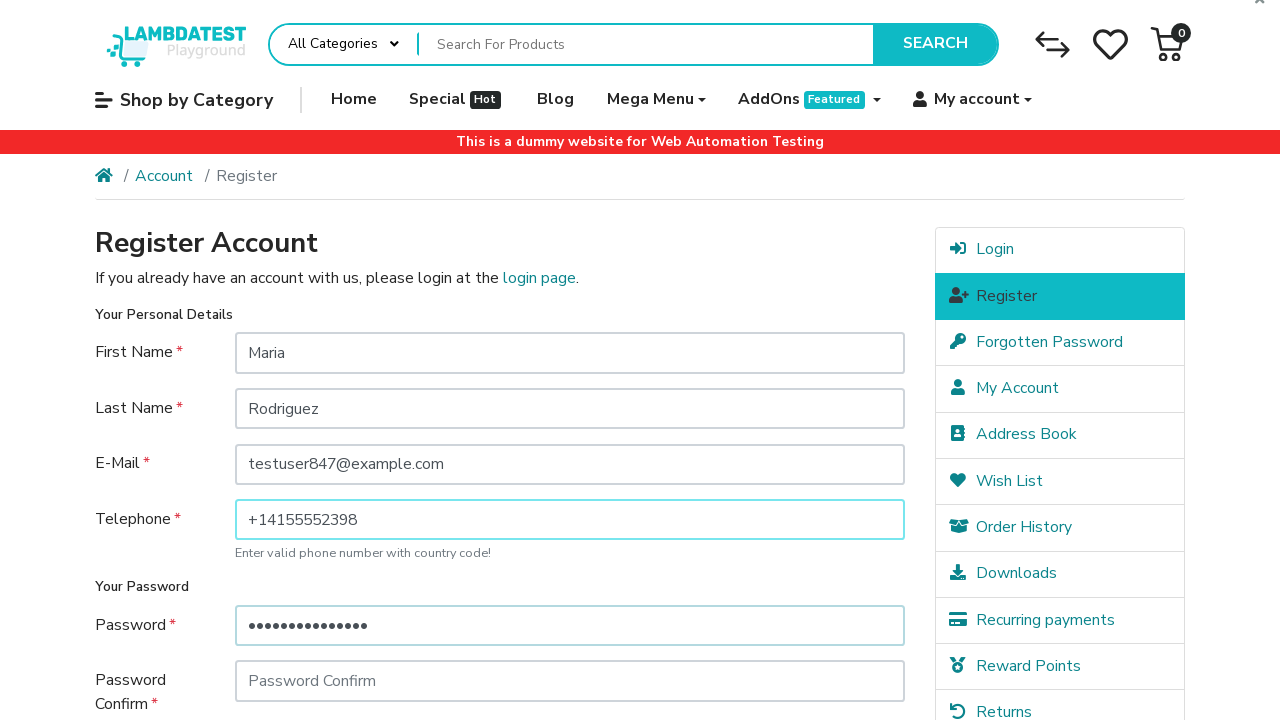

Filled confirm password field with 'SecurePass2024!' on #input-confirm
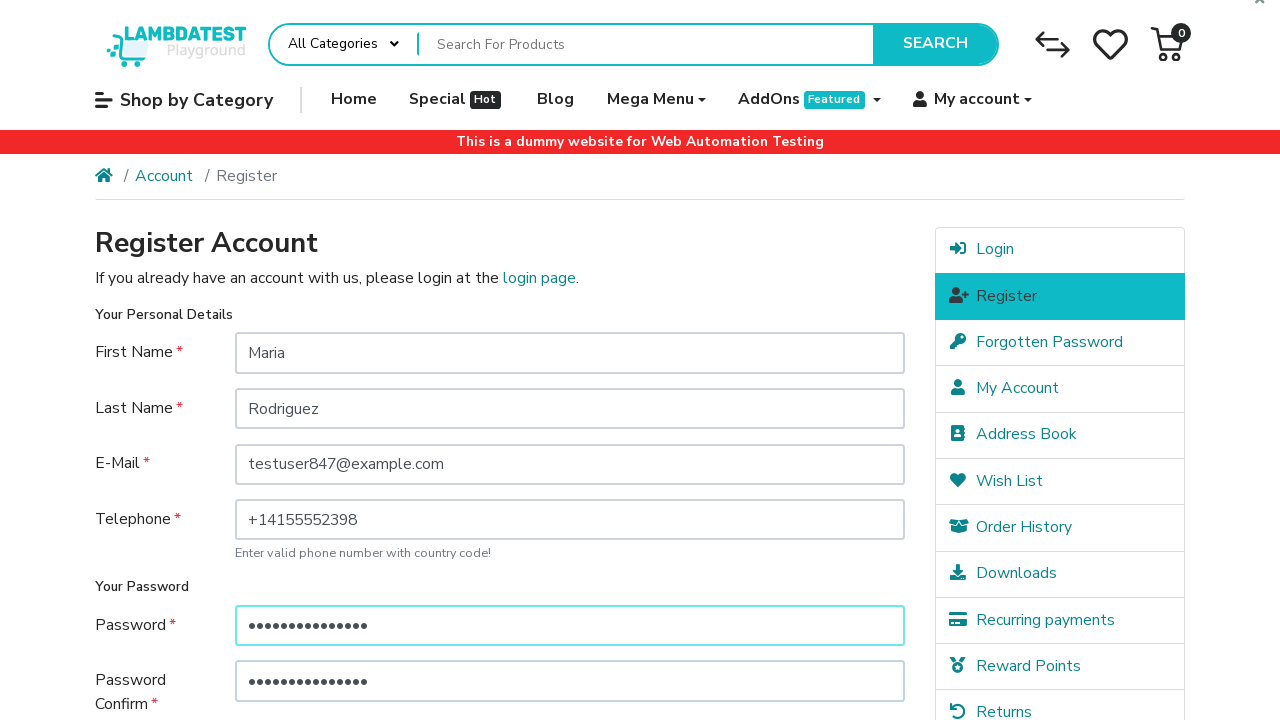

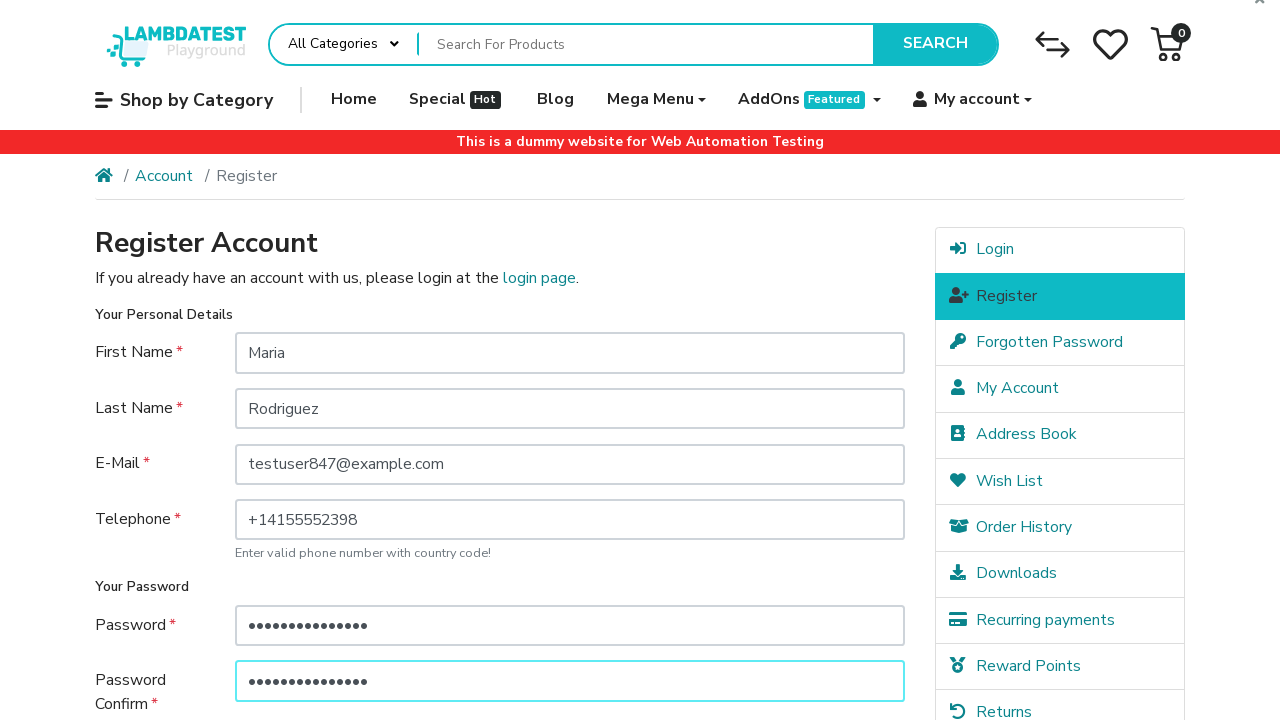